Opens GitHub website and searches for "Selenium" using the search field

Starting URL: https://github.com

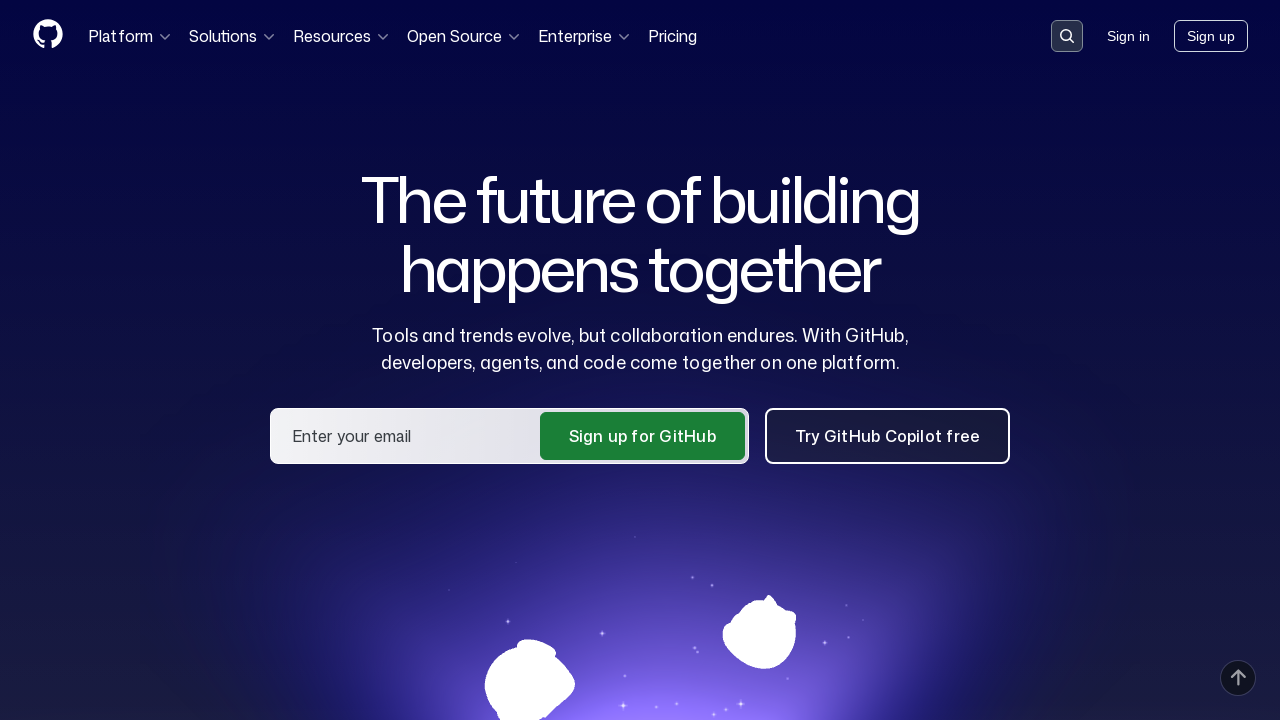

Clicked search button to open search modal at (1067, 36) on button[data-target='qbsearch-input.inputButton']
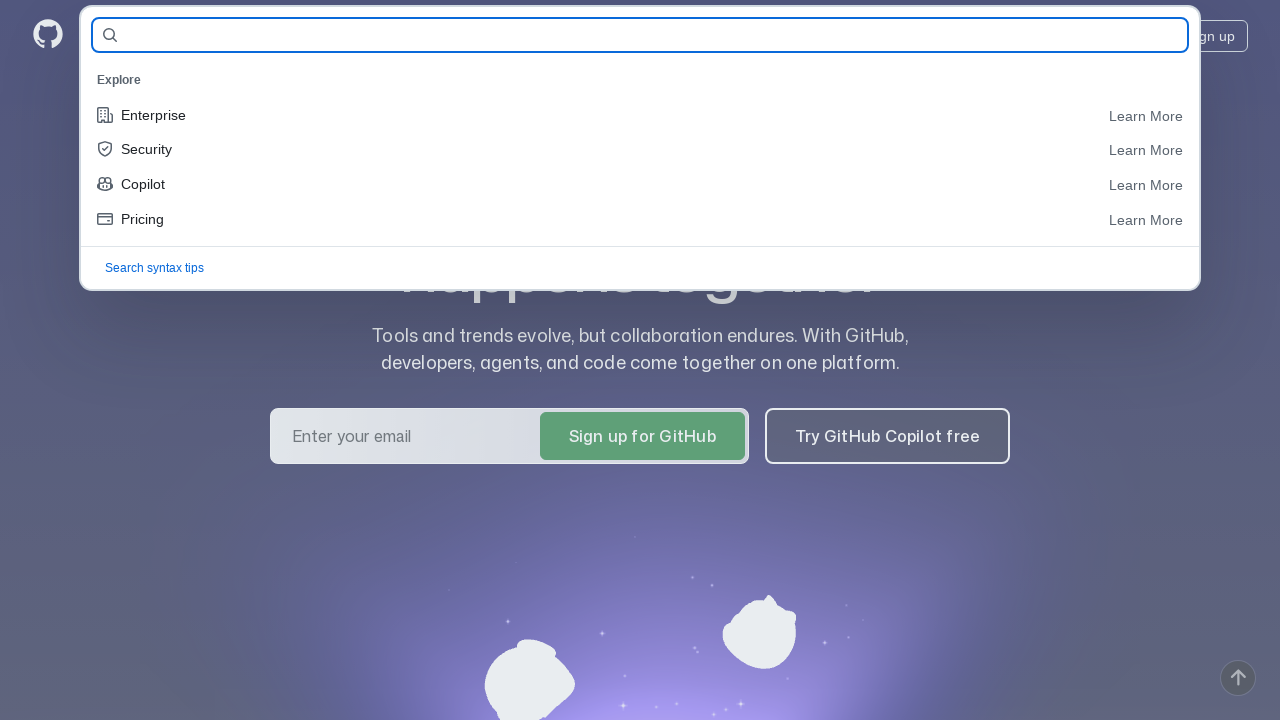

Search input field appeared
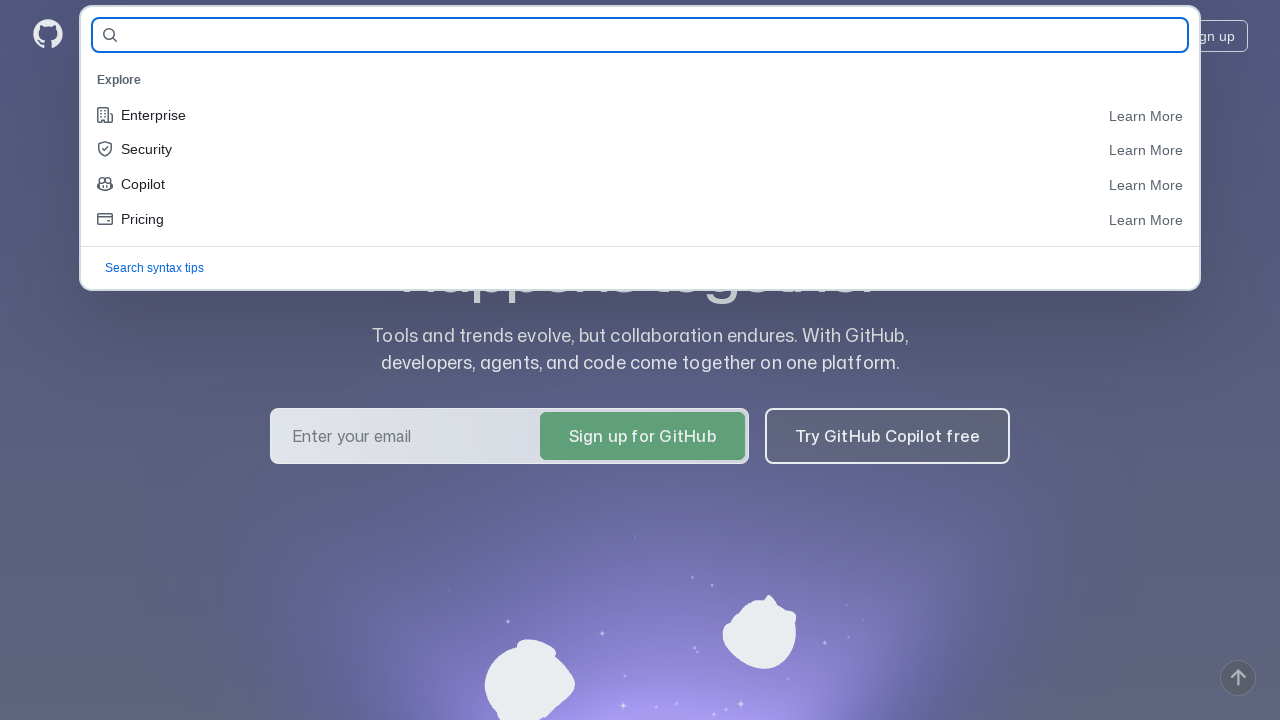

Filled search field with 'Selenium' on input#query-builder-test
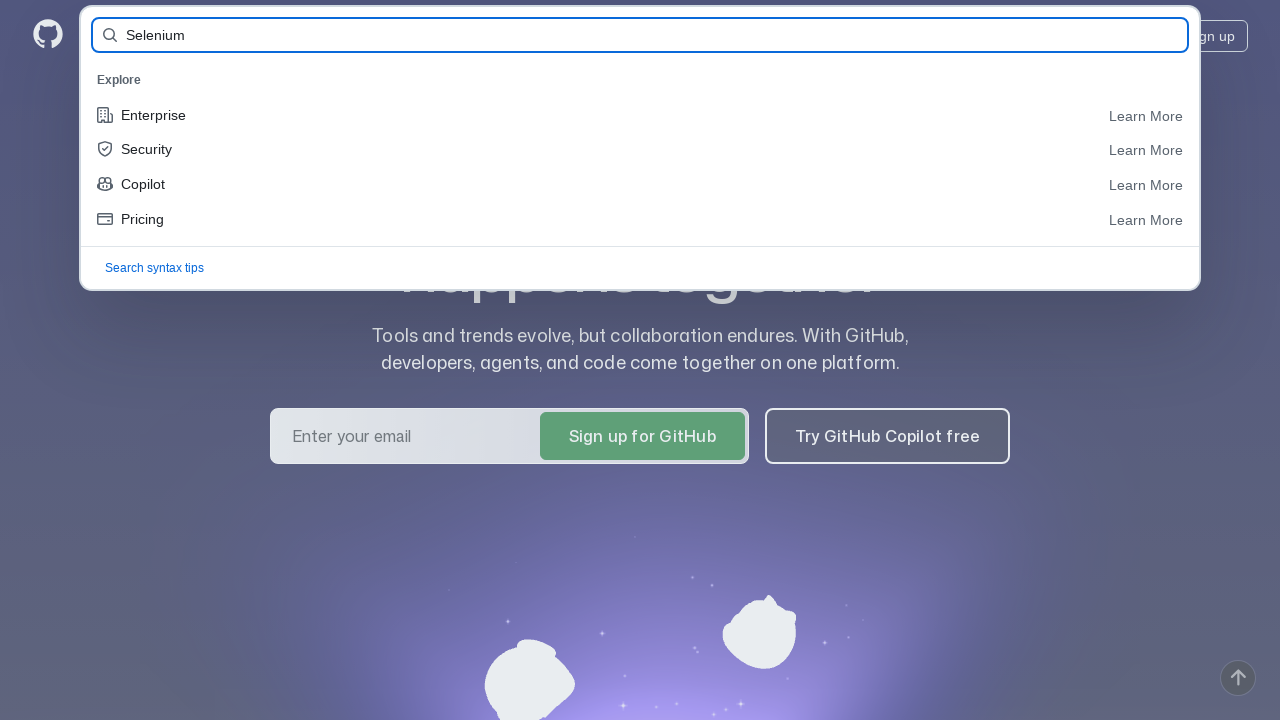

Pressed Enter to submit search for 'Selenium' on input#query-builder-test
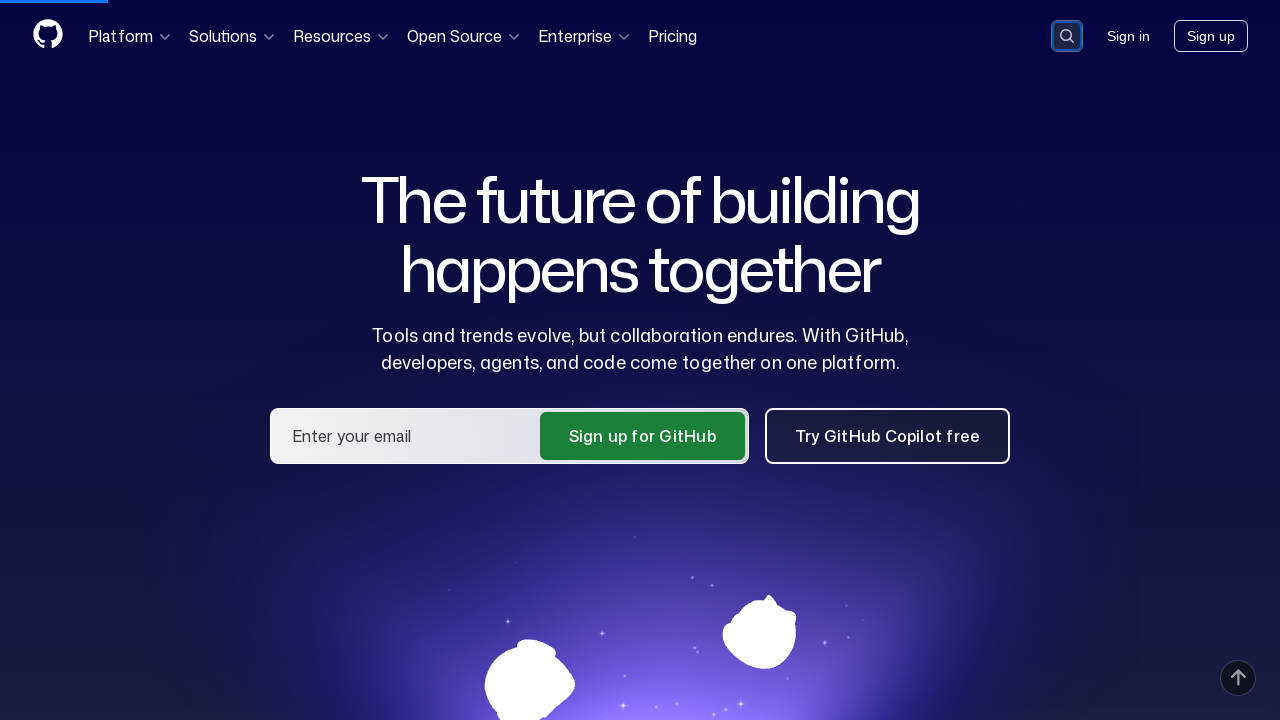

Search results loaded successfully
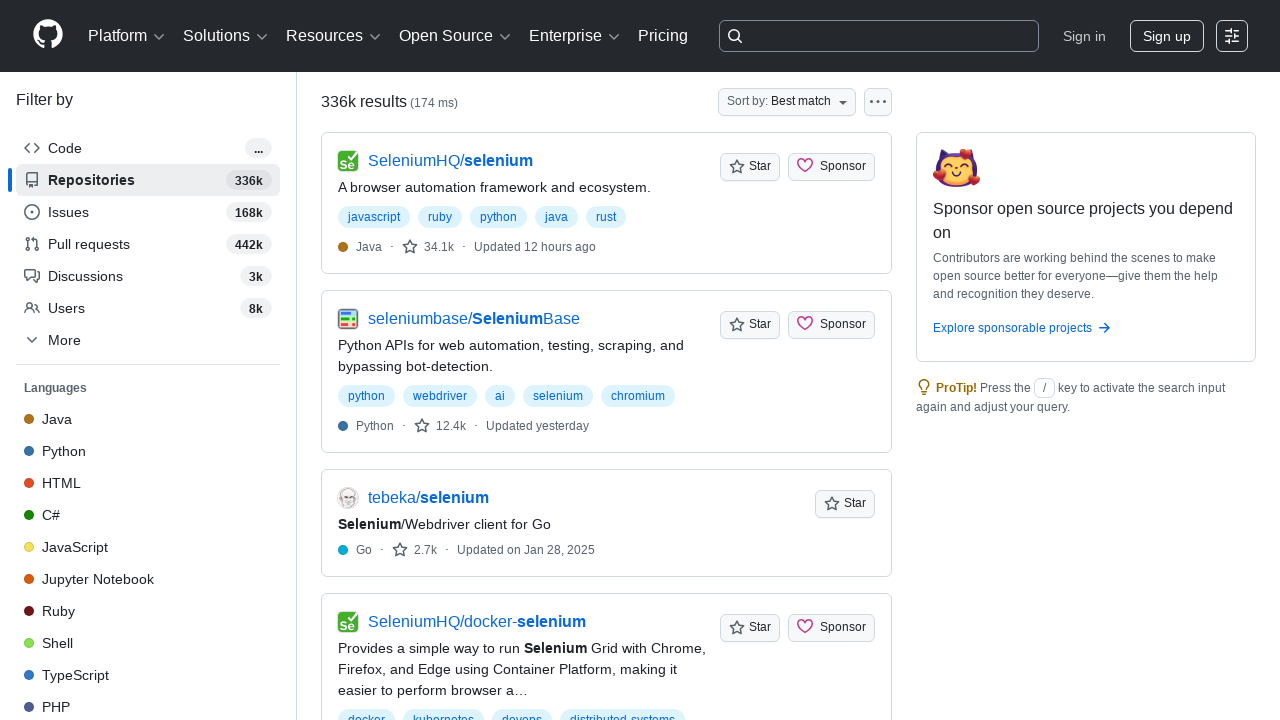

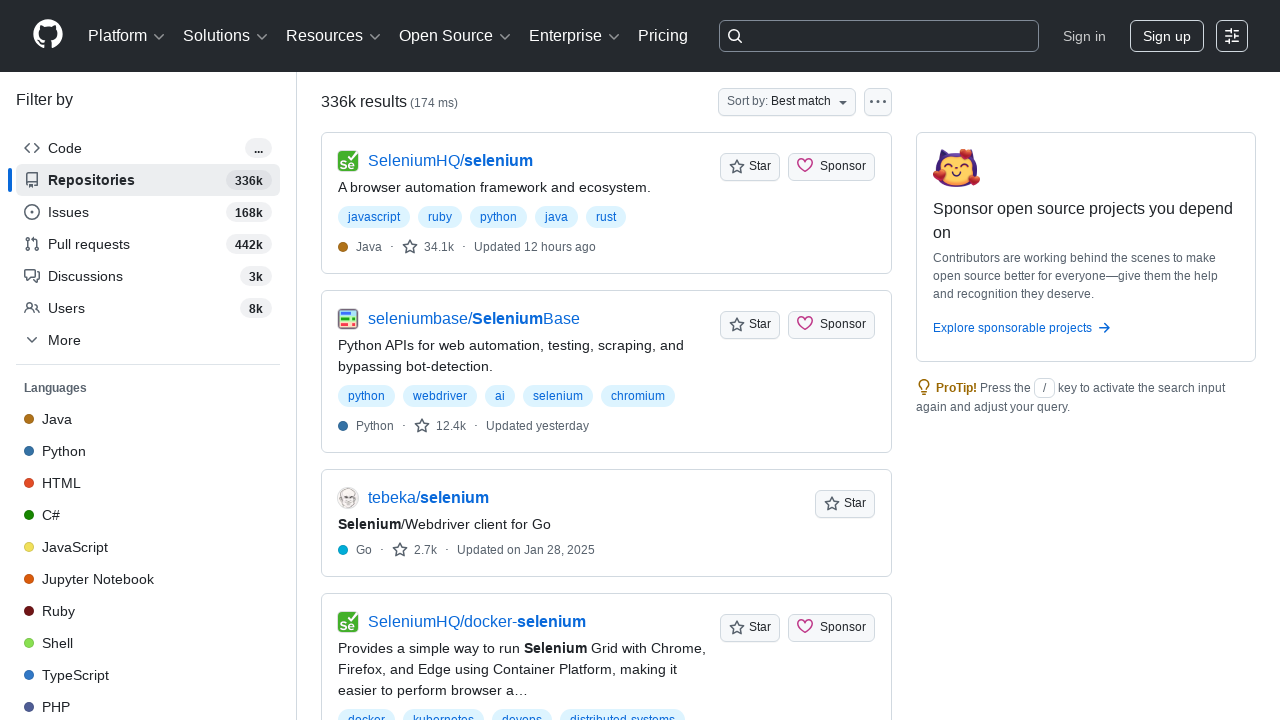